Tests JavaScript alert handling by clicking a button to trigger a simple alert, accepting it, and verifying the result message is displayed

Starting URL: https://training-support.net/webelements/alerts

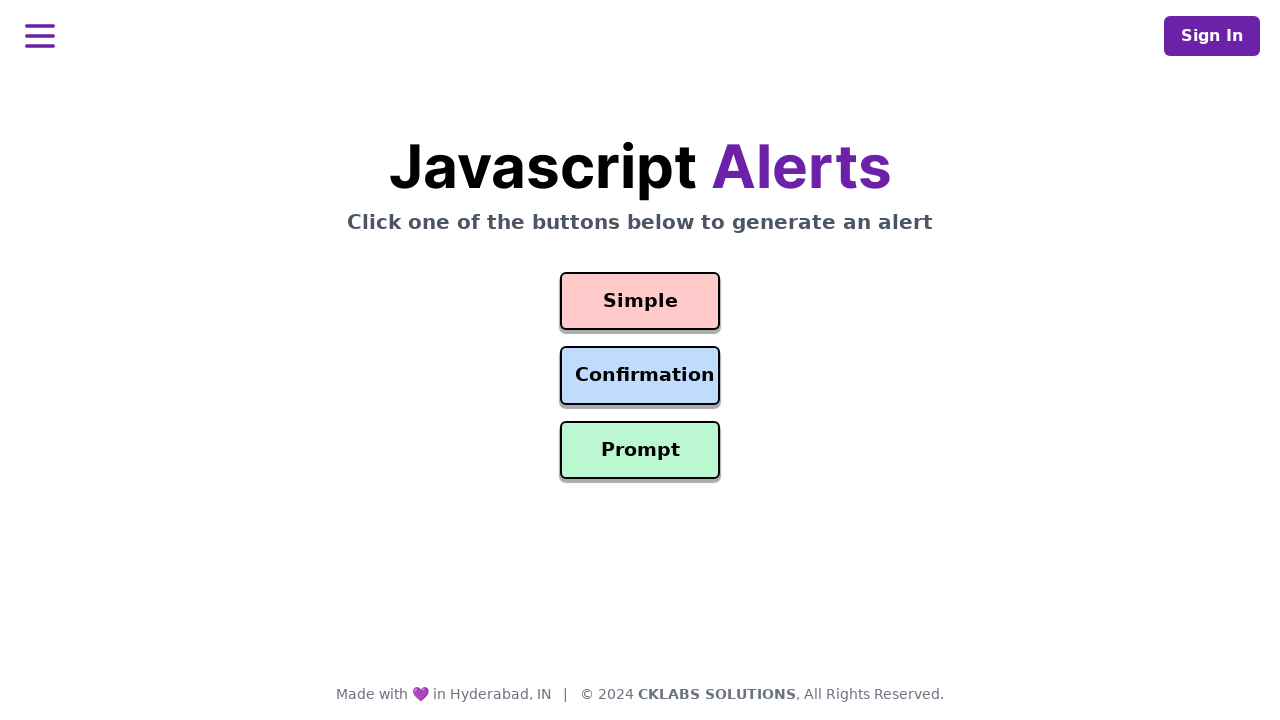

Clicked button to trigger simple alert at (640, 301) on #simple
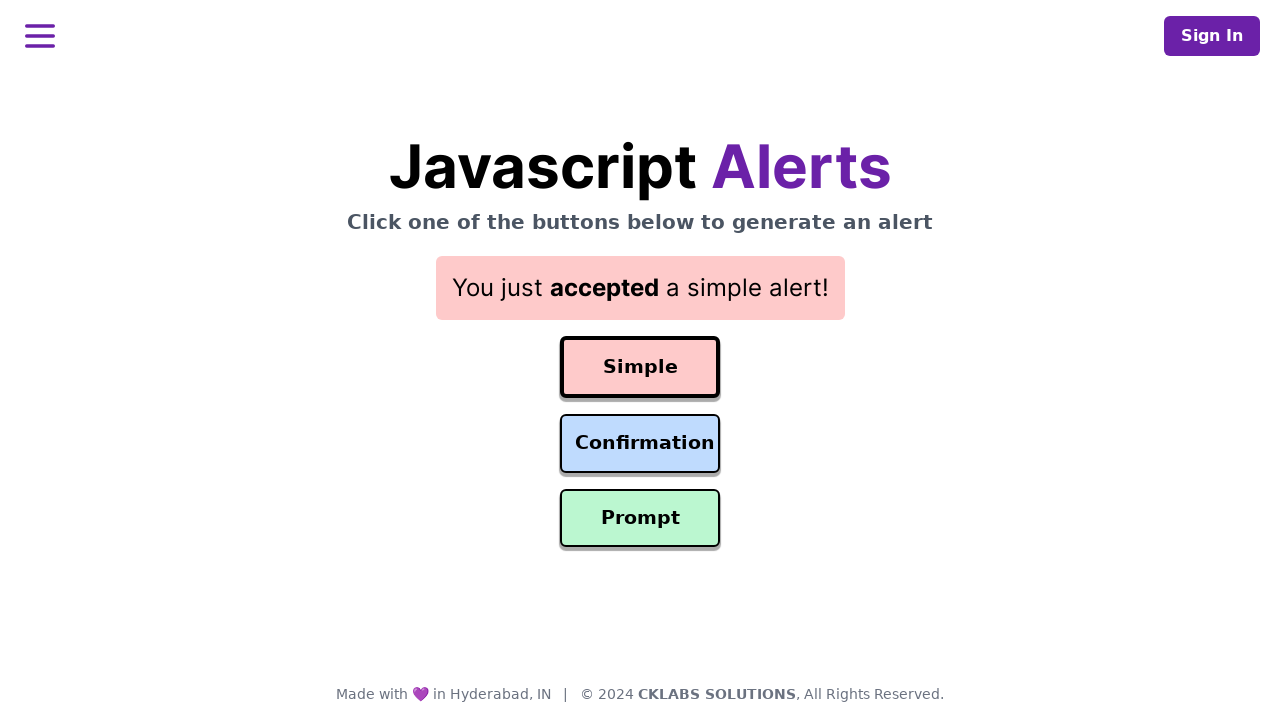

Set up dialog handler to accept alert
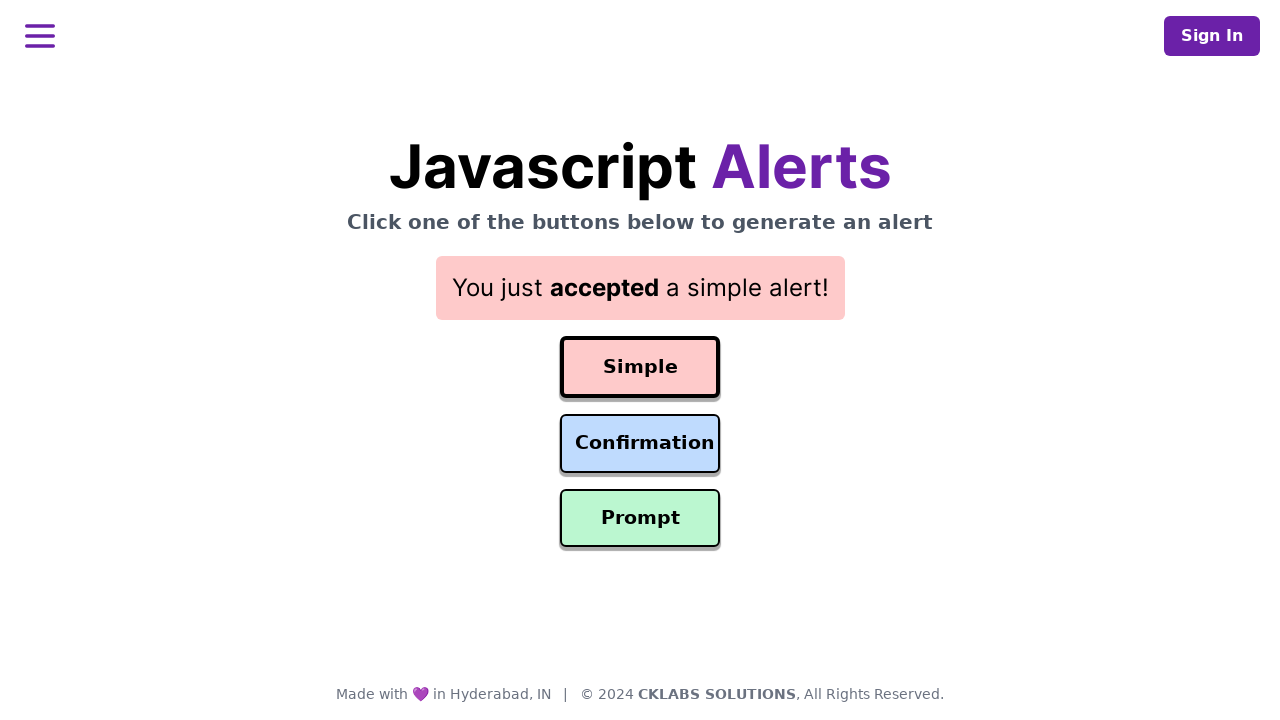

Verified result message is displayed after accepting alert
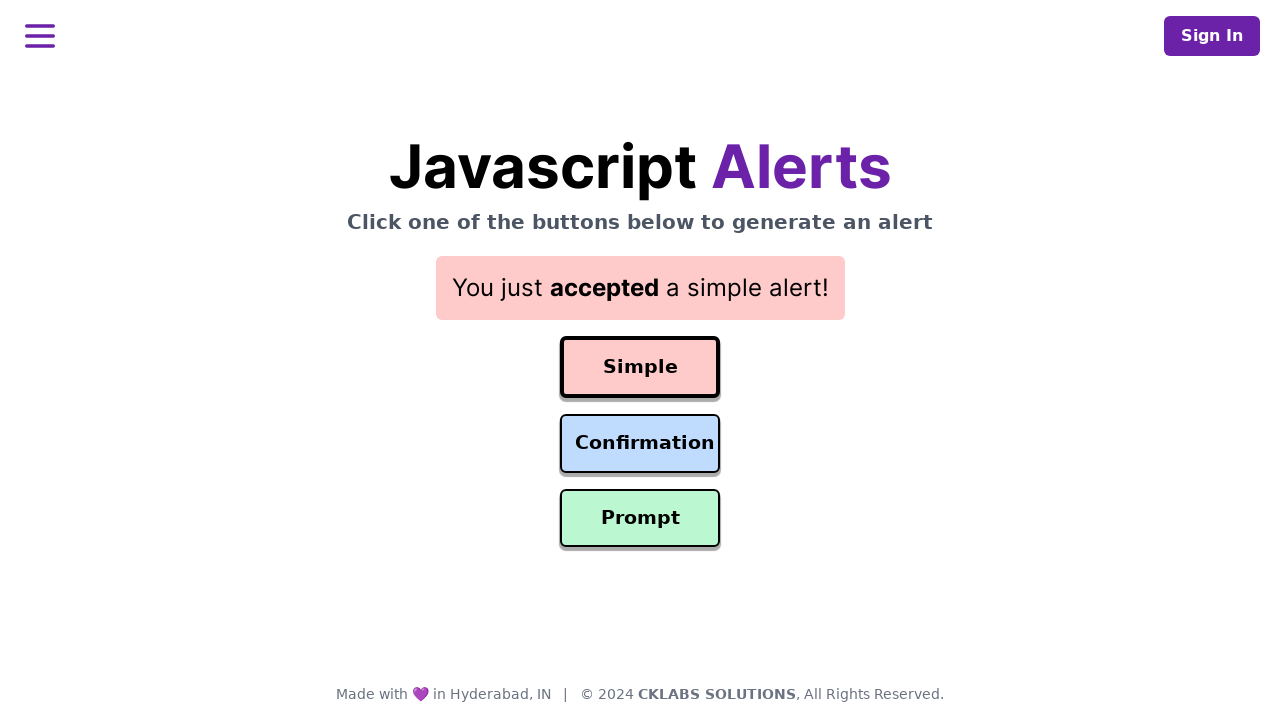

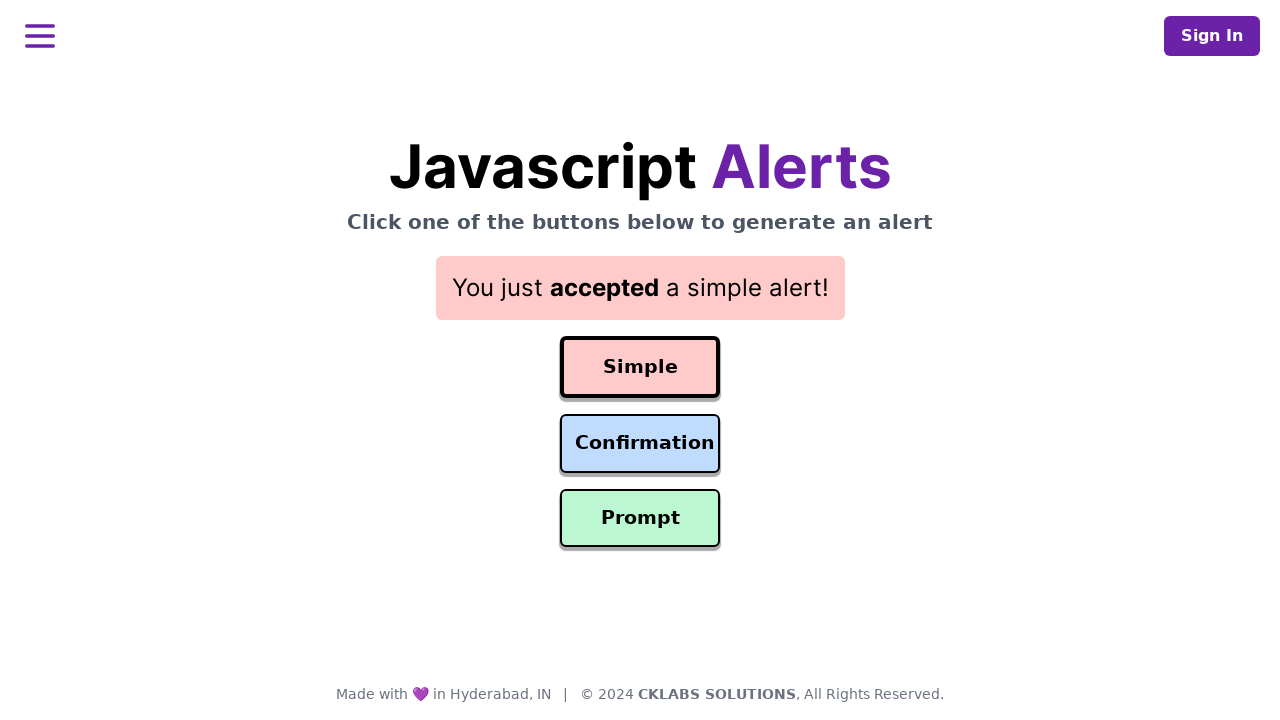